Tests textbox interaction by clearing an existing textbox and entering new text "Selenium" on the omayo test page

Starting URL: https://omayo.blogspot.com/

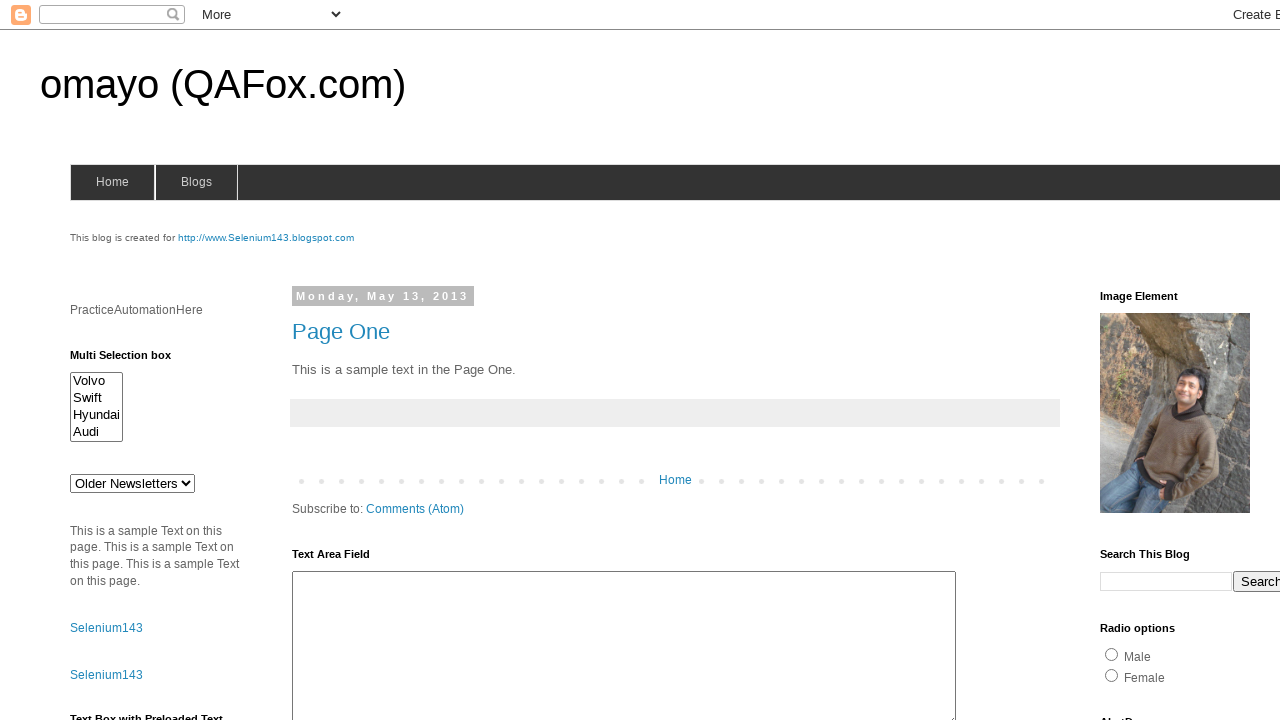

Cleared the textbox with id 'textbox1' on #textbox1
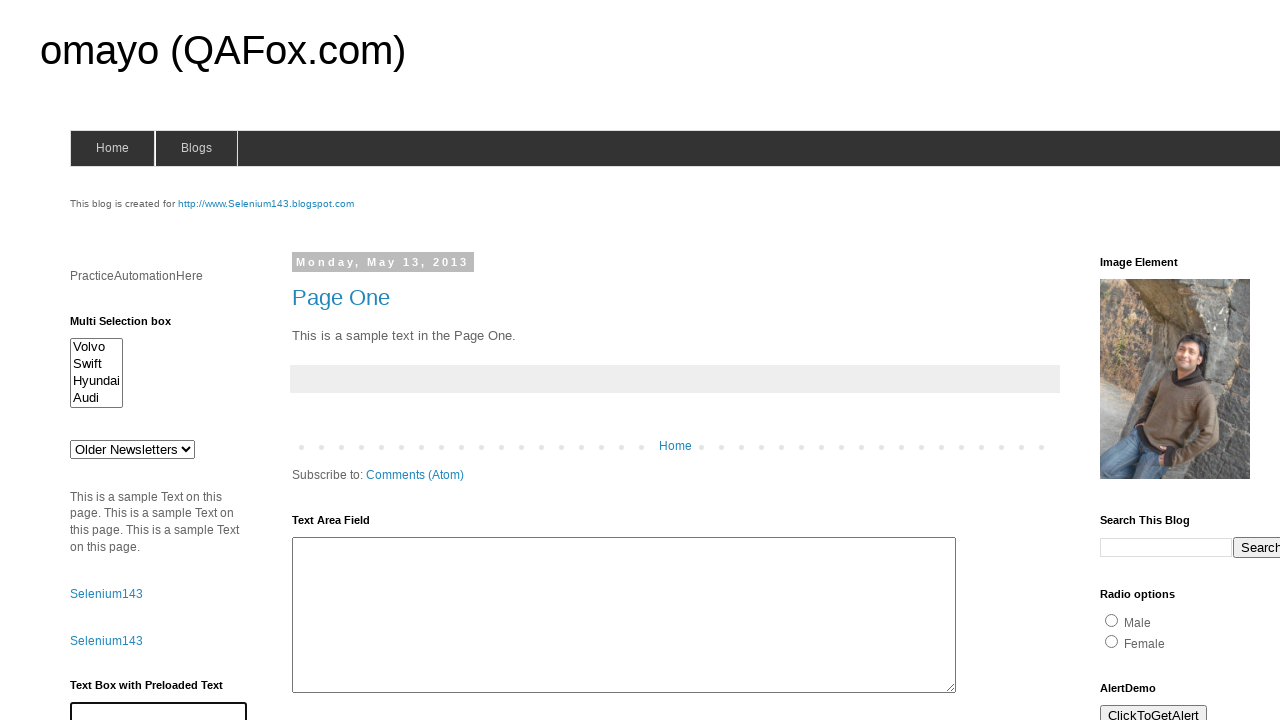

Entered 'Selenium' into the textbox on #textbox1
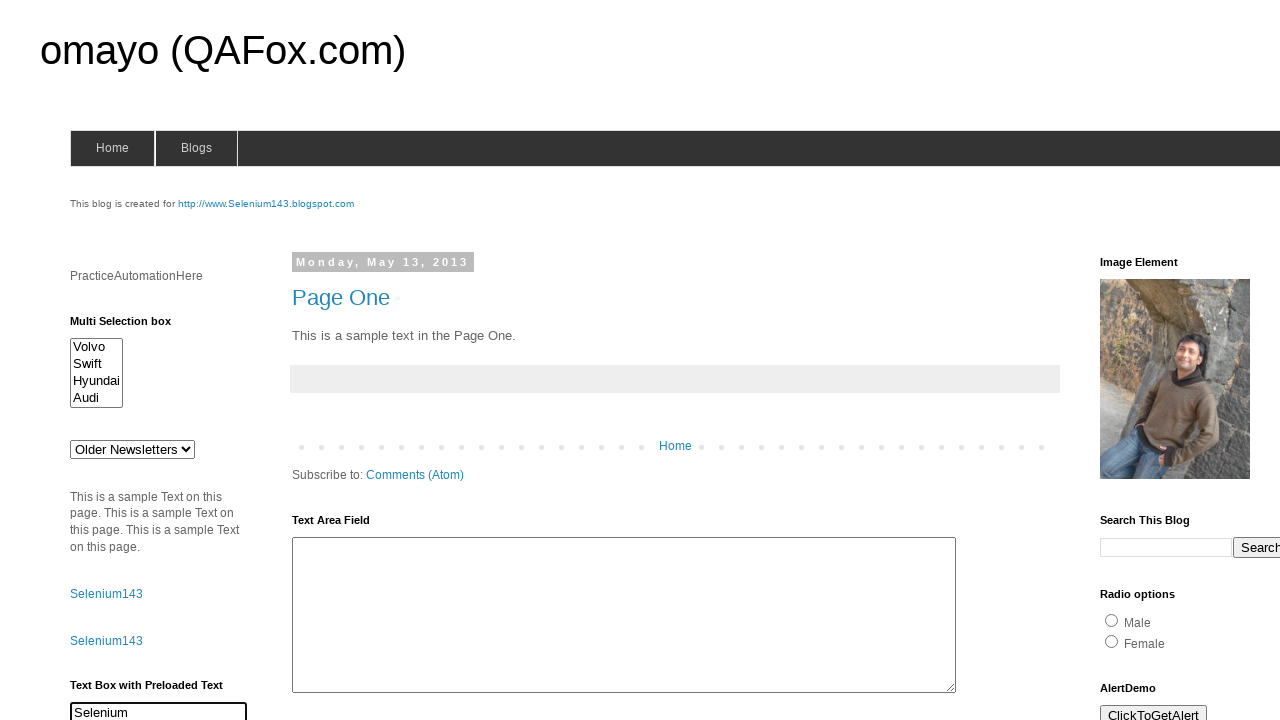

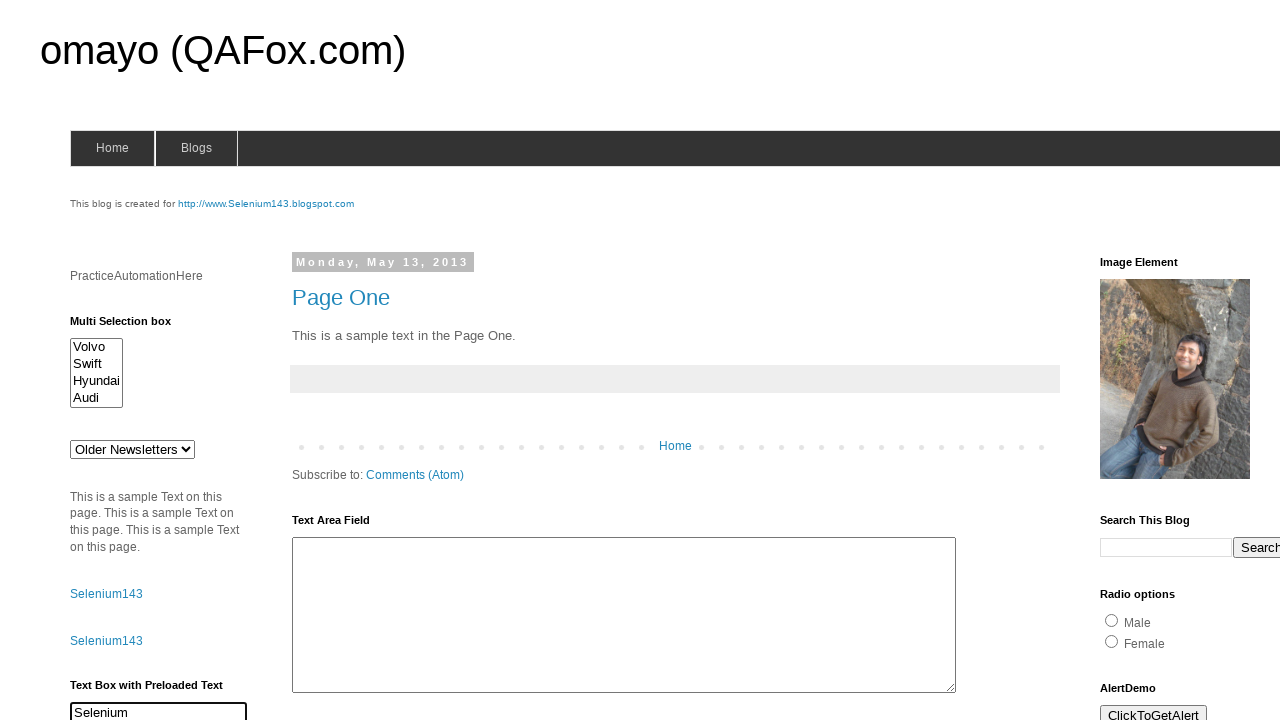